Tests browser back button functionality with different filter views

Starting URL: https://demo.playwright.dev/todomvc

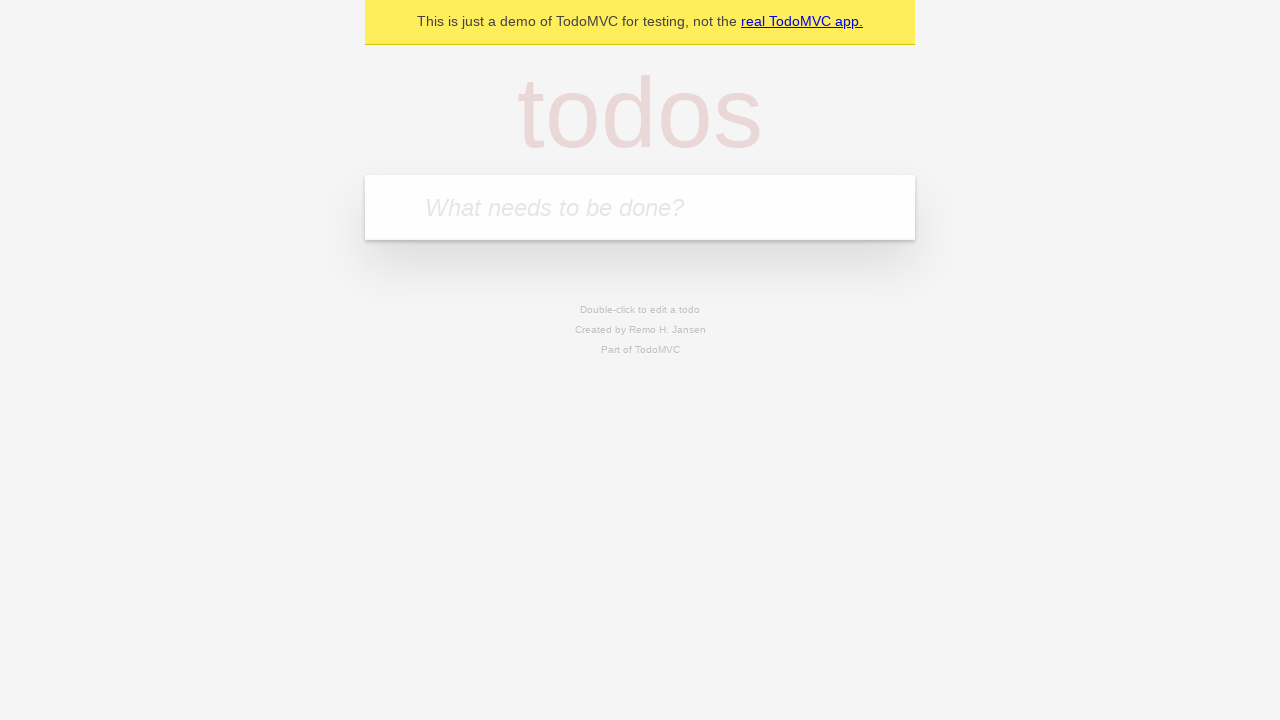

Filled todo input with 'buy some cheese' on internal:attr=[placeholder="What needs to be done?"i]
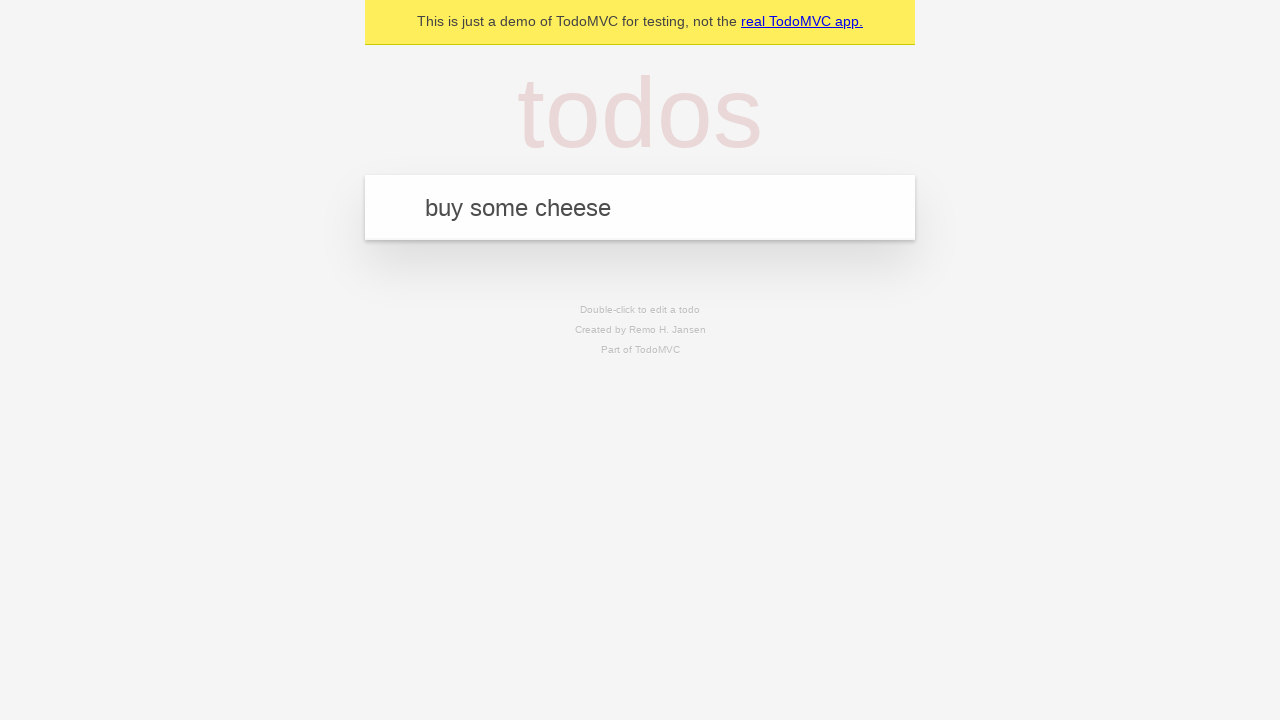

Pressed Enter to add todo 'buy some cheese' on internal:attr=[placeholder="What needs to be done?"i]
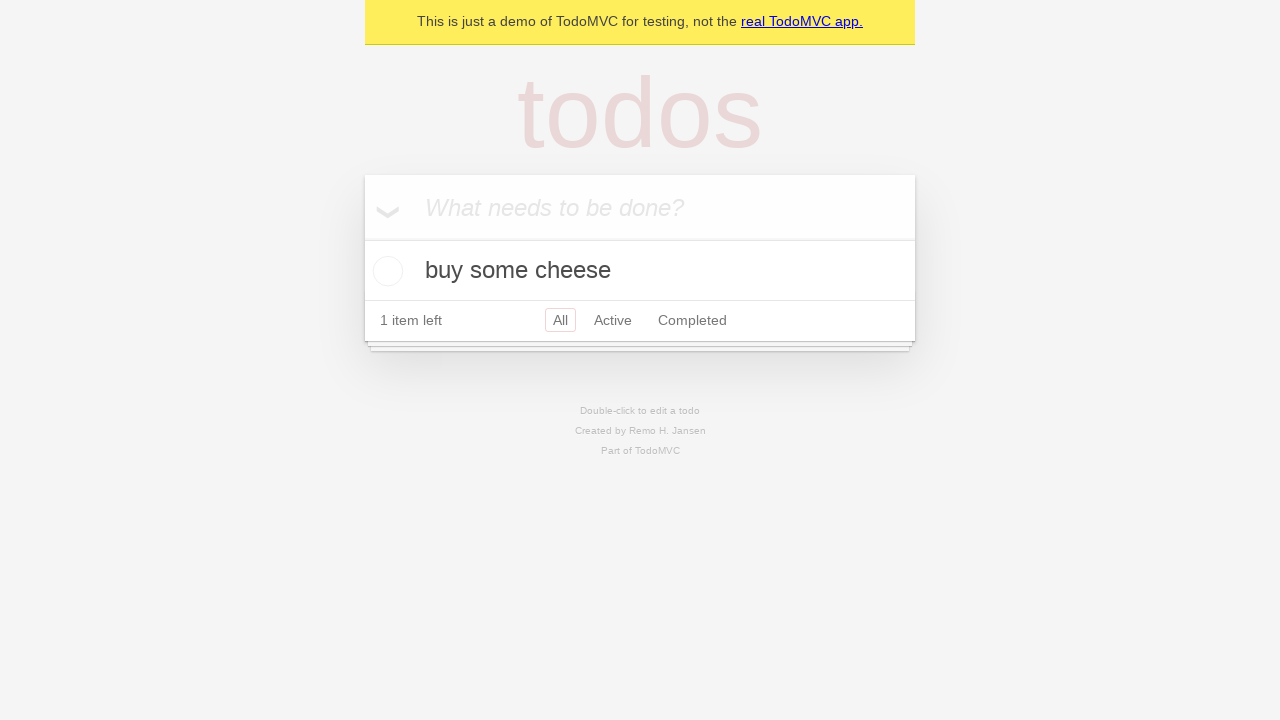

Filled todo input with 'feed the cat' on internal:attr=[placeholder="What needs to be done?"i]
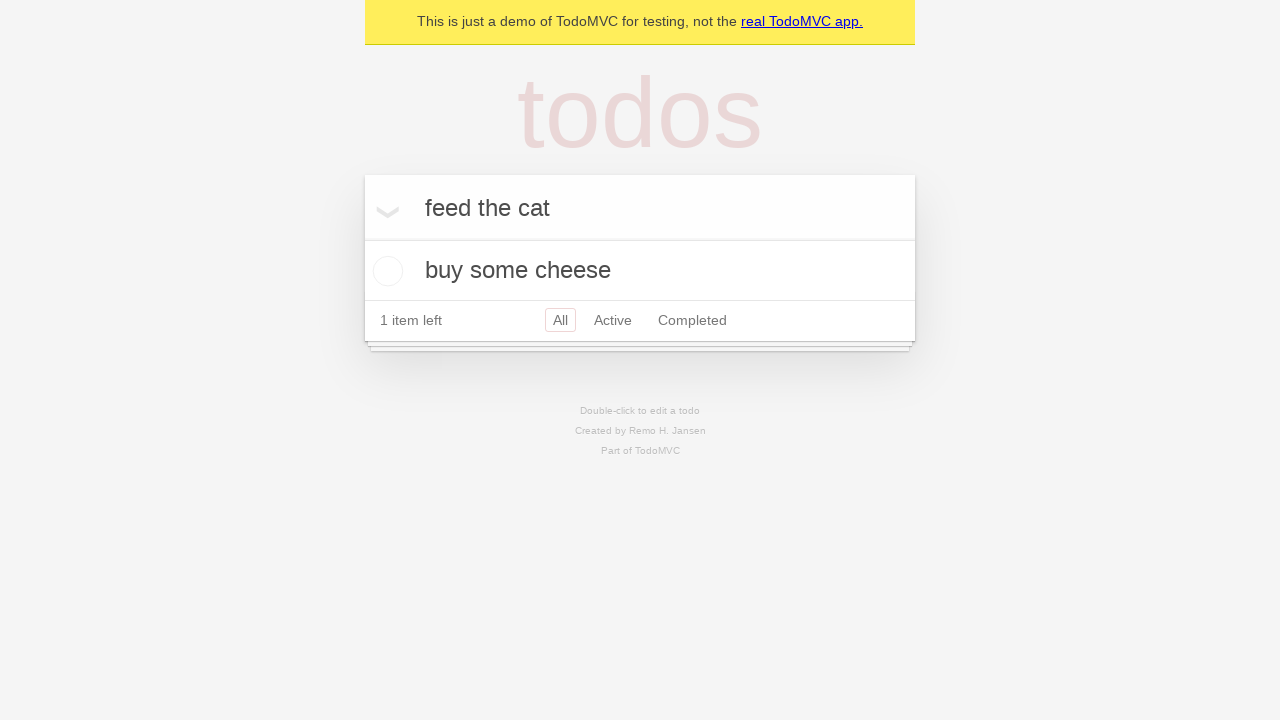

Pressed Enter to add todo 'feed the cat' on internal:attr=[placeholder="What needs to be done?"i]
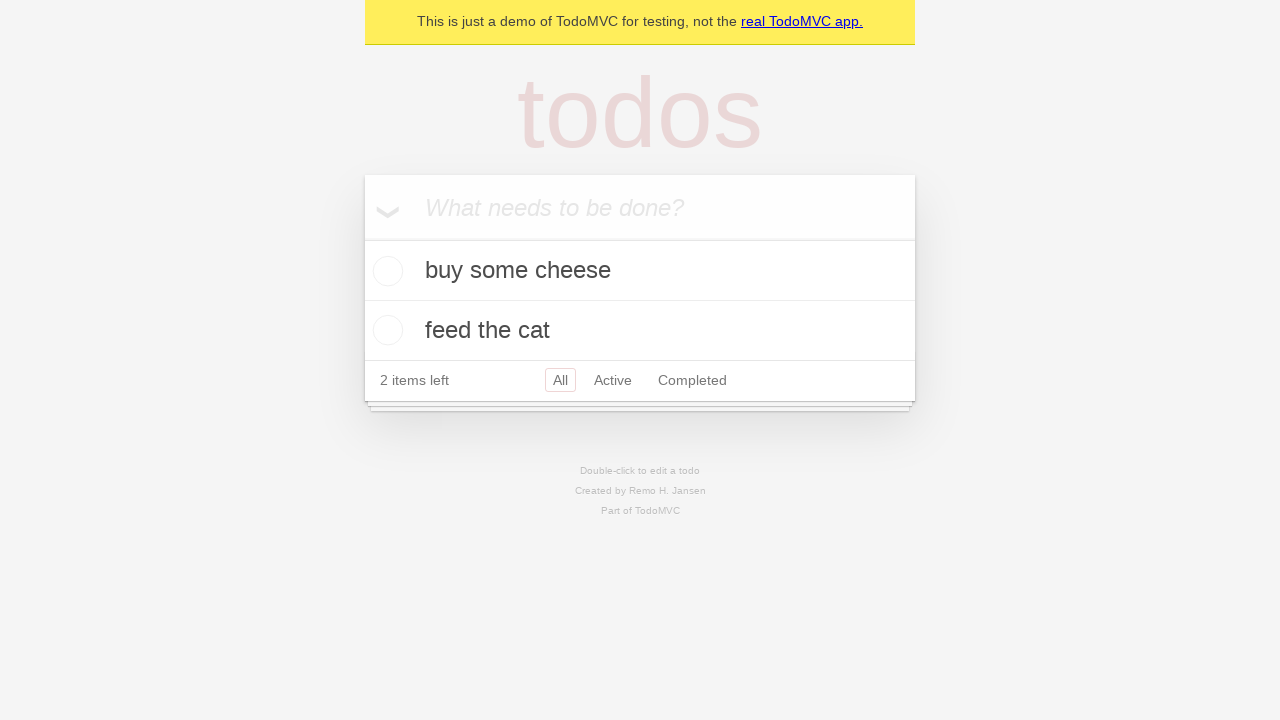

Filled todo input with 'book a doctors appointment' on internal:attr=[placeholder="What needs to be done?"i]
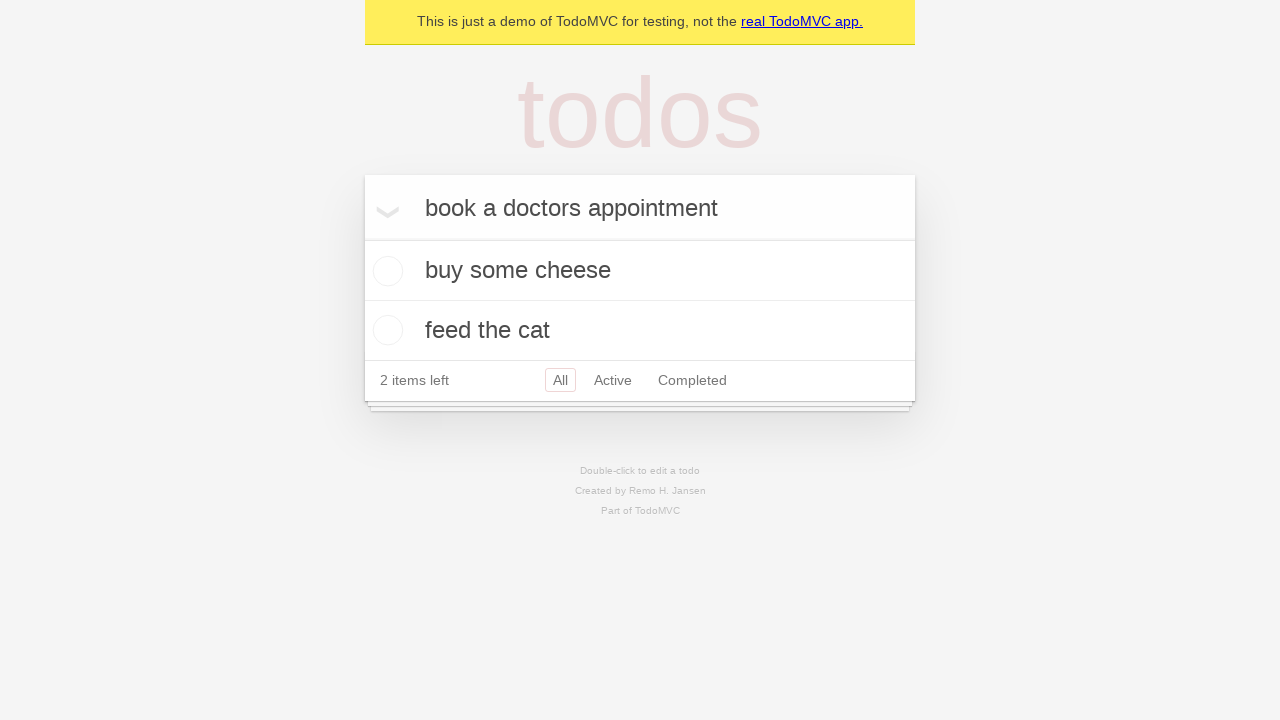

Pressed Enter to add todo 'book a doctors appointment' on internal:attr=[placeholder="What needs to be done?"i]
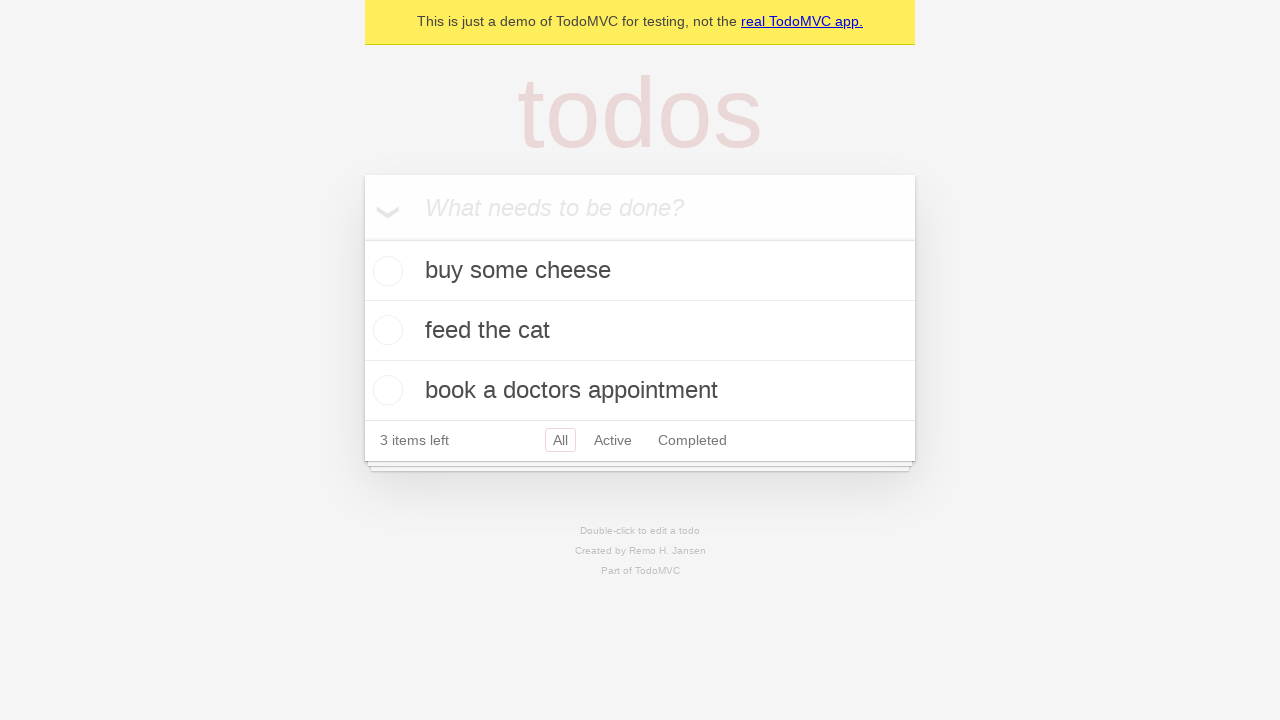

Checked the second todo item at (385, 330) on internal:testid=[data-testid="todo-item"s] >> nth=1 >> internal:role=checkbox
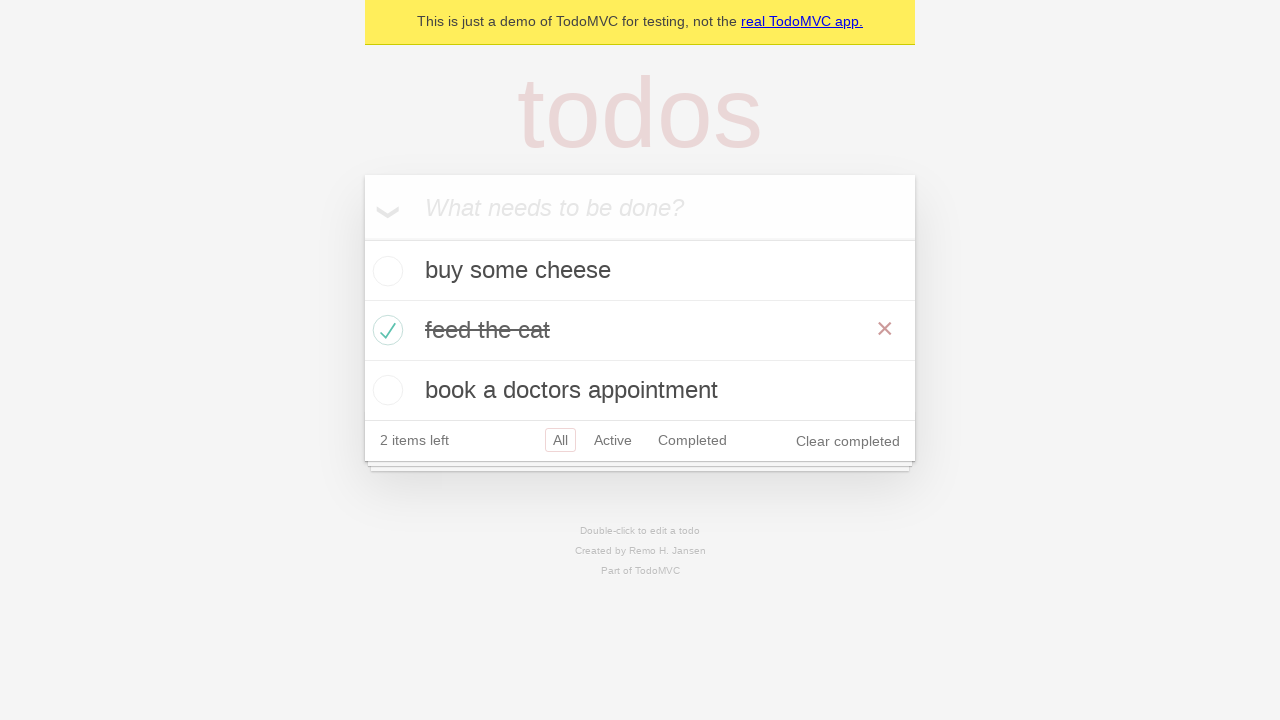

Clicked 'All' filter link at (560, 440) on internal:role=link[name="All"i]
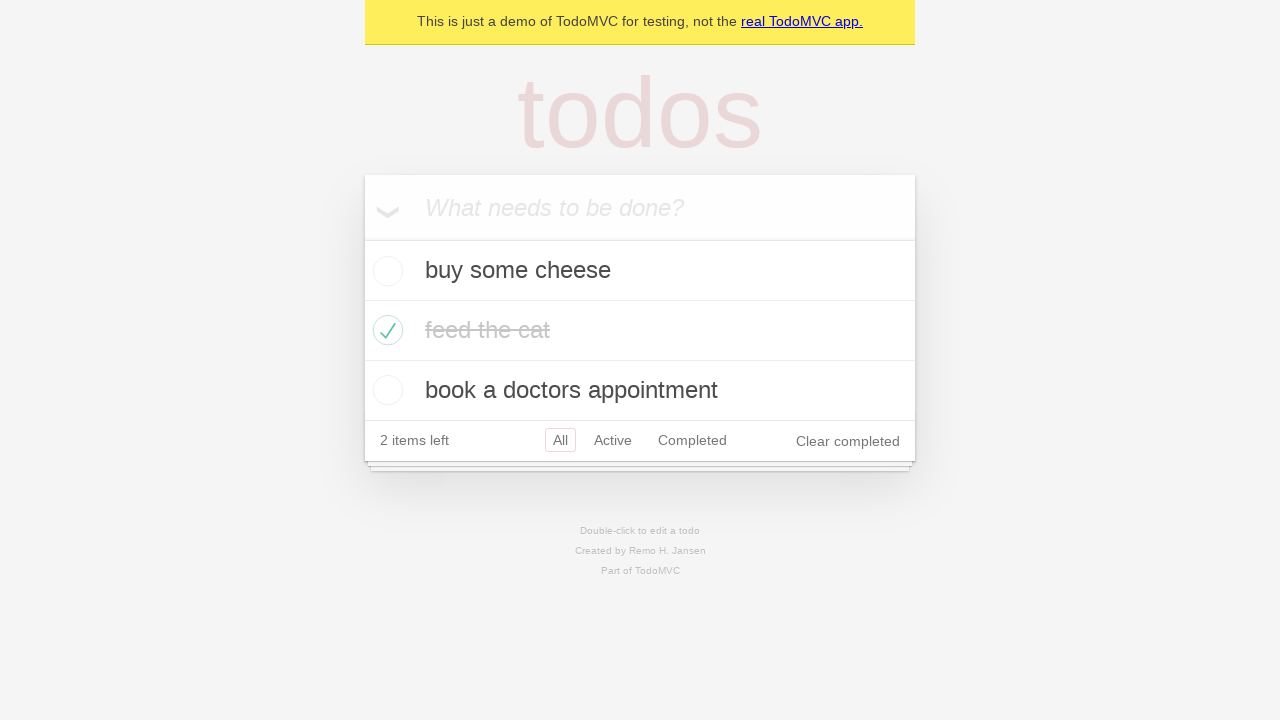

Clicked 'Active' filter link at (613, 440) on internal:role=link[name="Active"i]
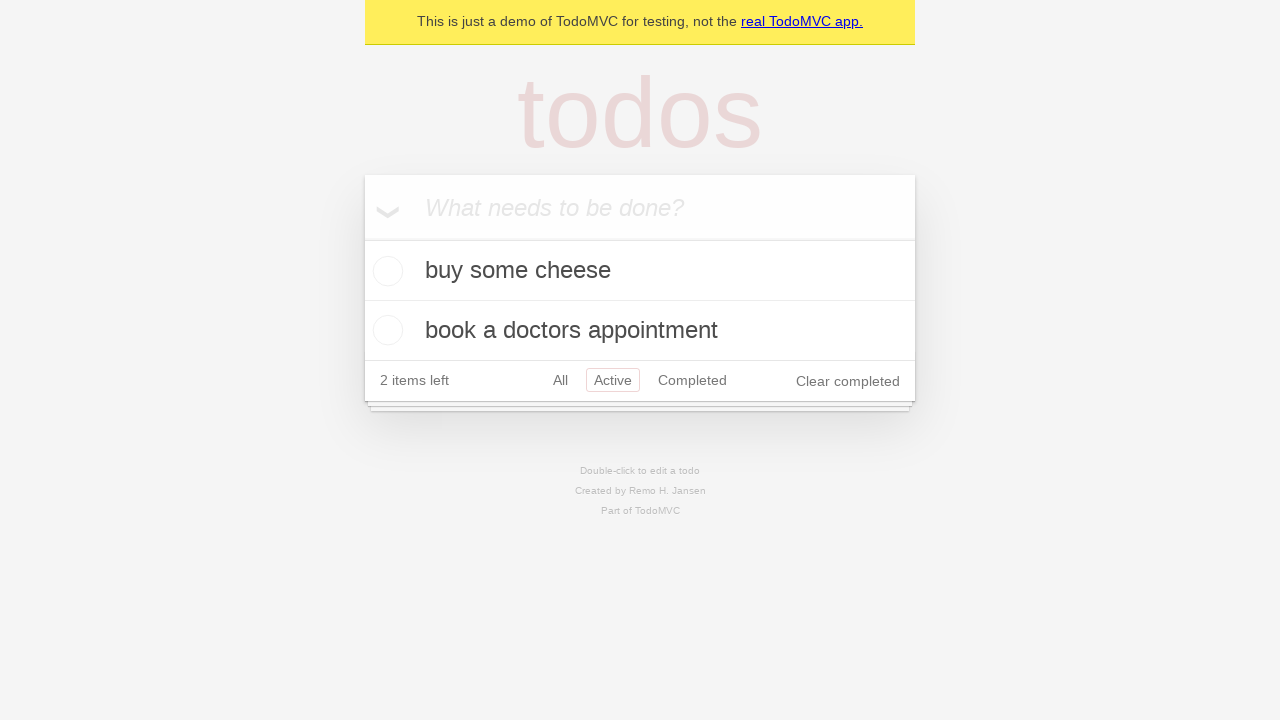

Clicked 'Completed' filter link at (692, 380) on internal:role=link[name="Completed"i]
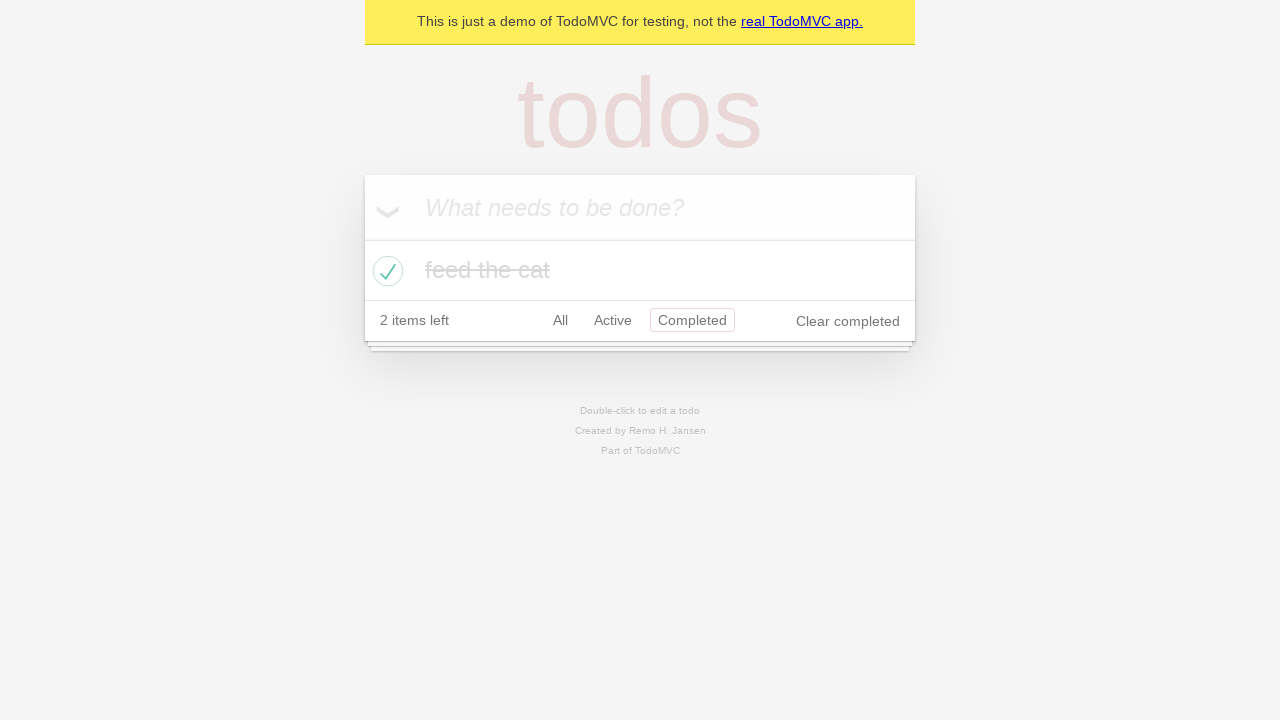

Navigated back using browser back button (from Completed to Active)
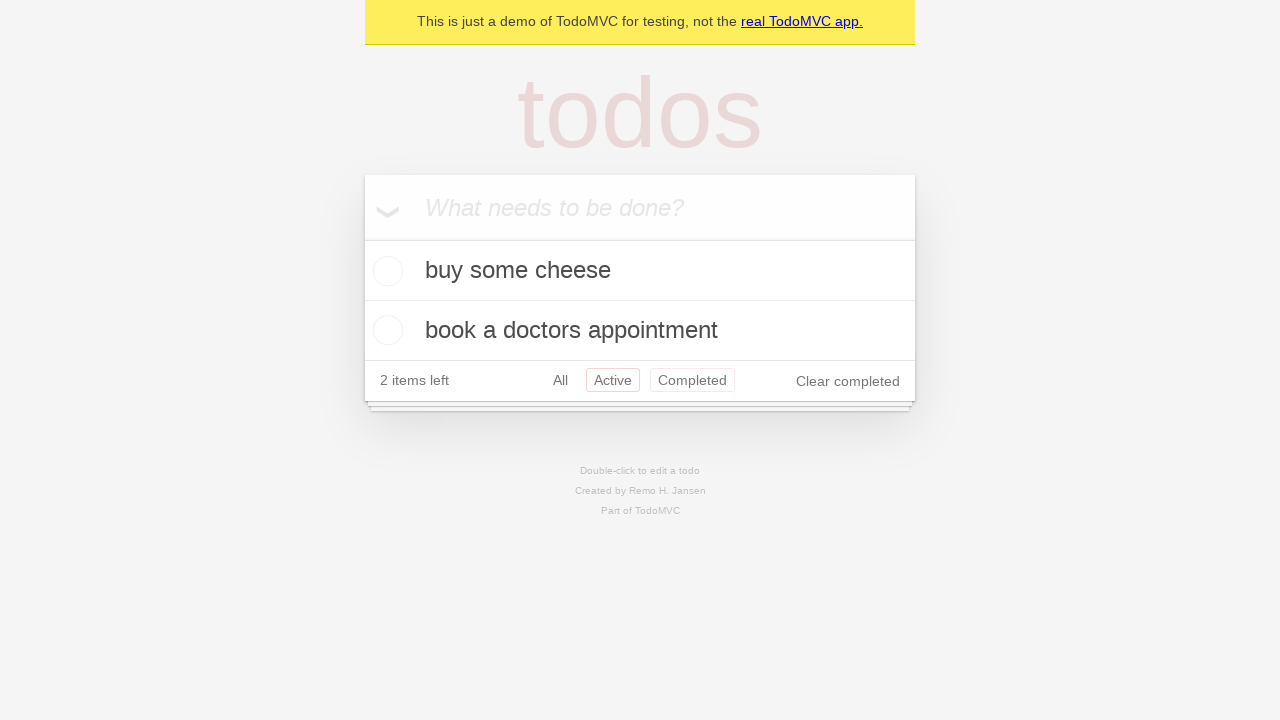

Navigated back using browser back button (from Active to All)
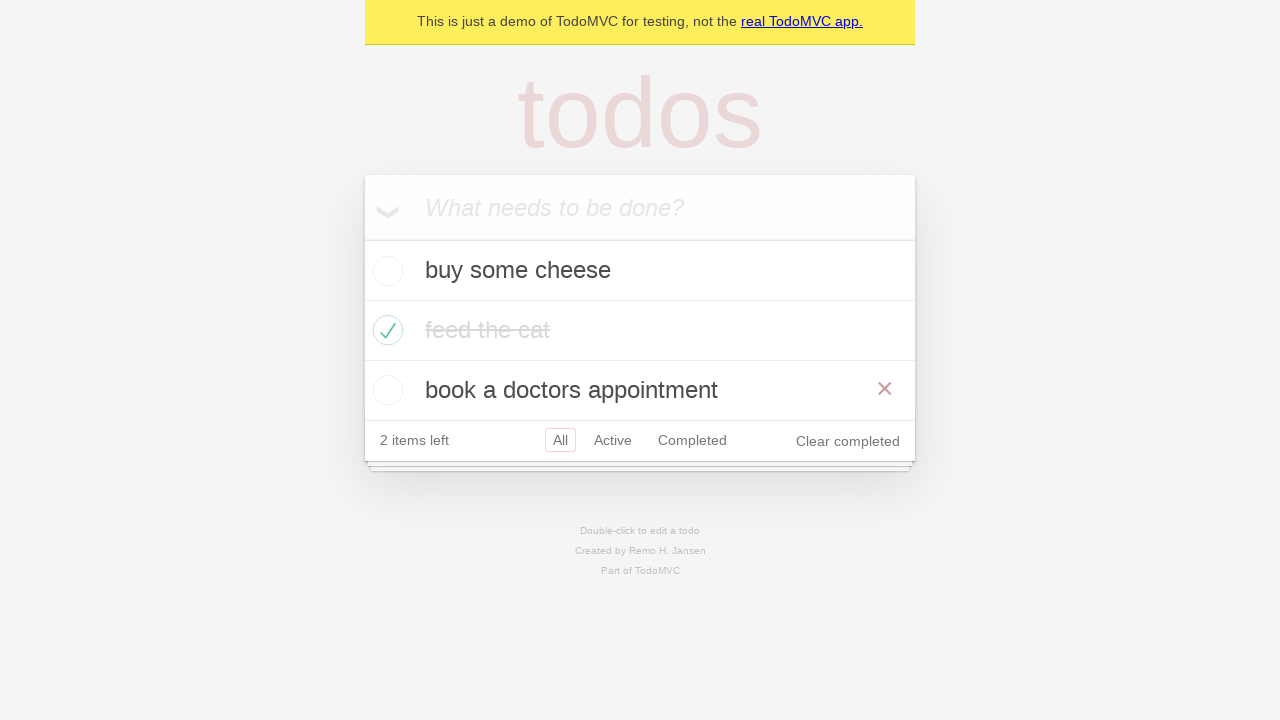

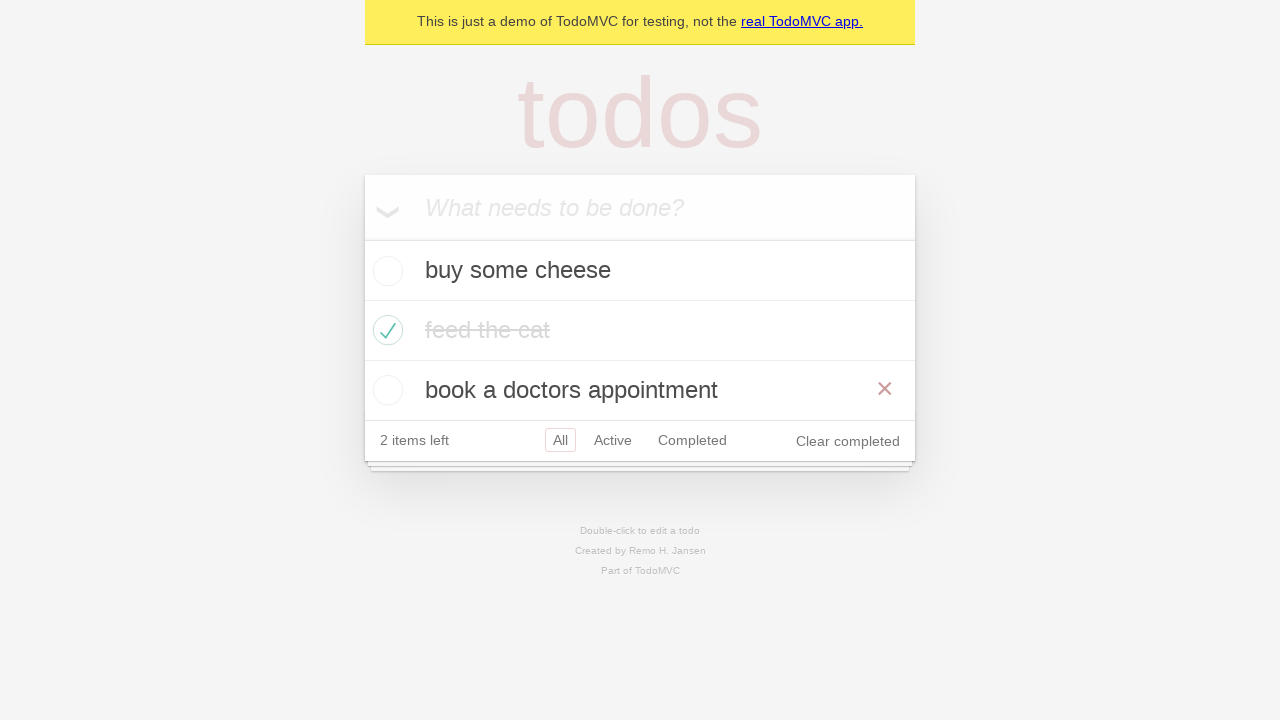